Tests alert handling functionality by clicking a button that triggers a delayed alert and accepting it

Starting URL: https://demoqa.com/alerts

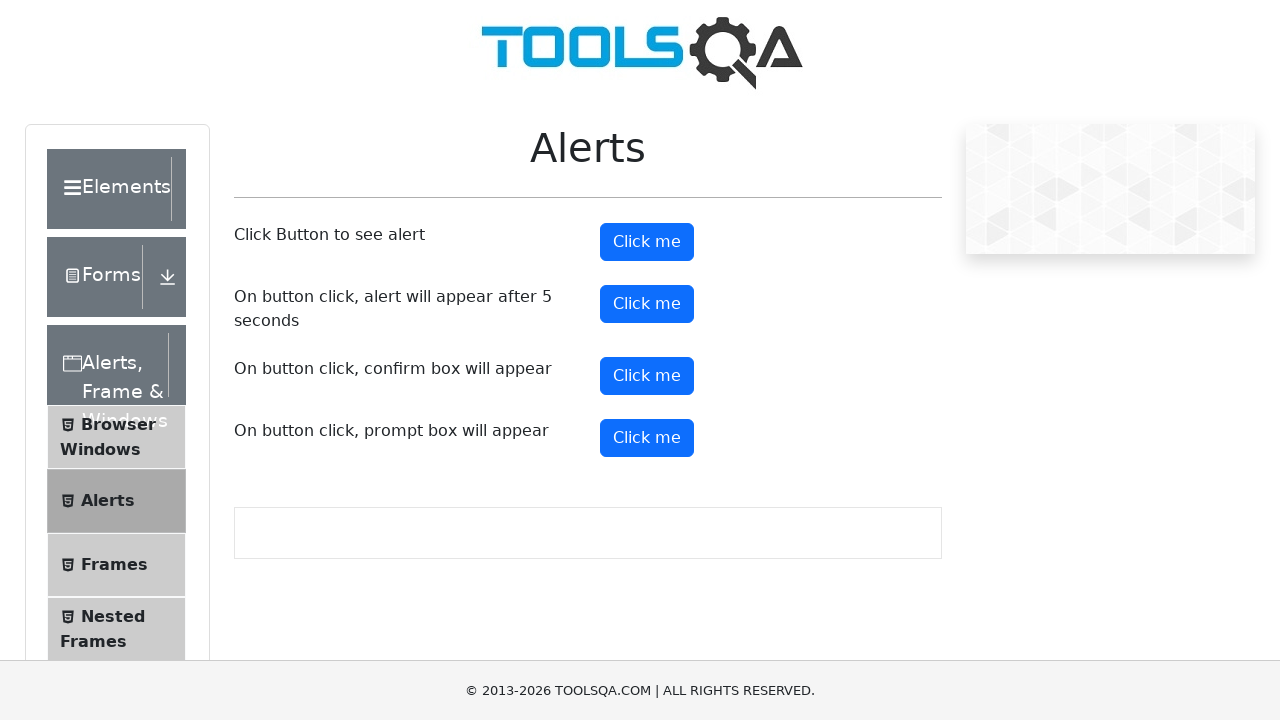

Scrolled down to make timer alert button visible
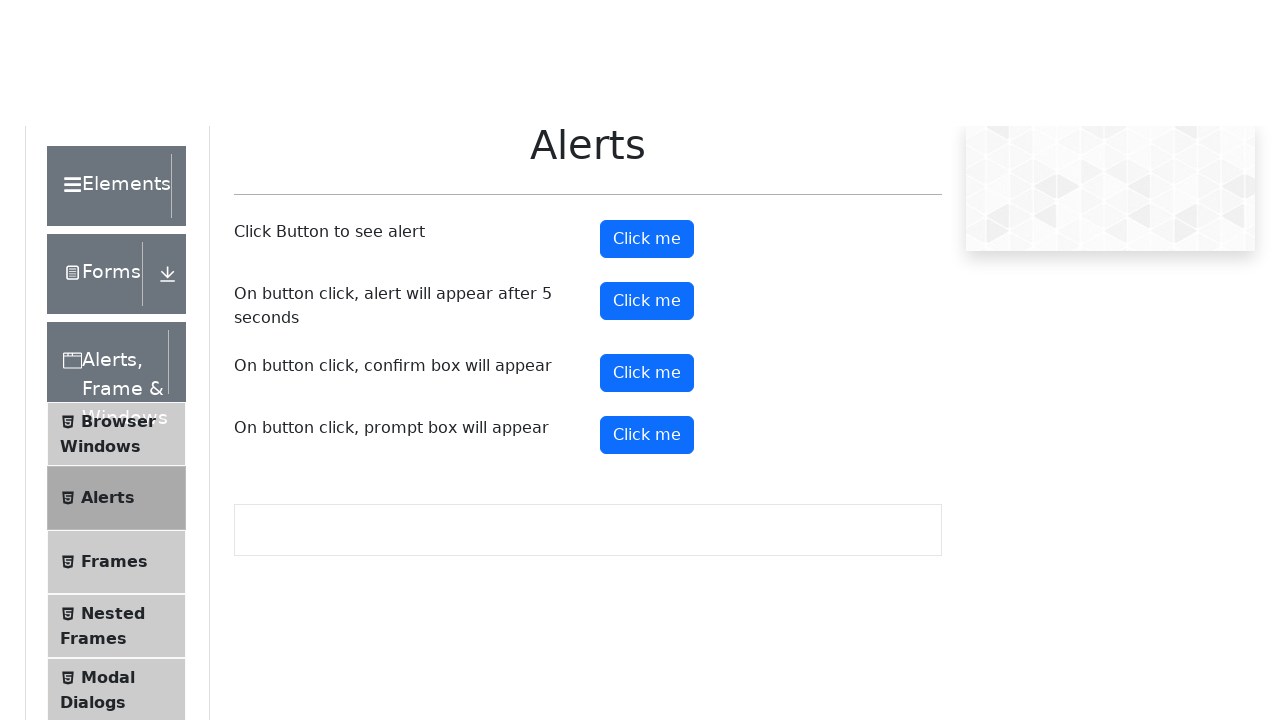

Clicked timer alert button at (647, 304) on #timerAlertButton
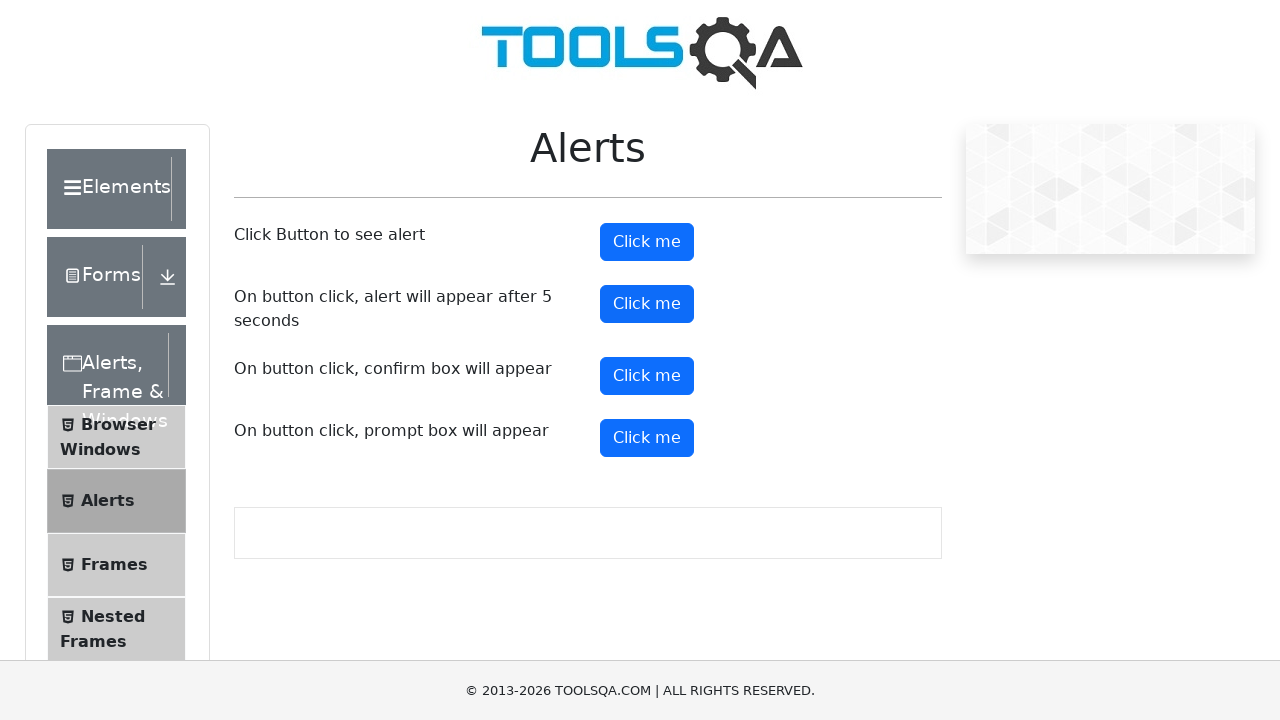

Waited 5 seconds for delayed alert to appear
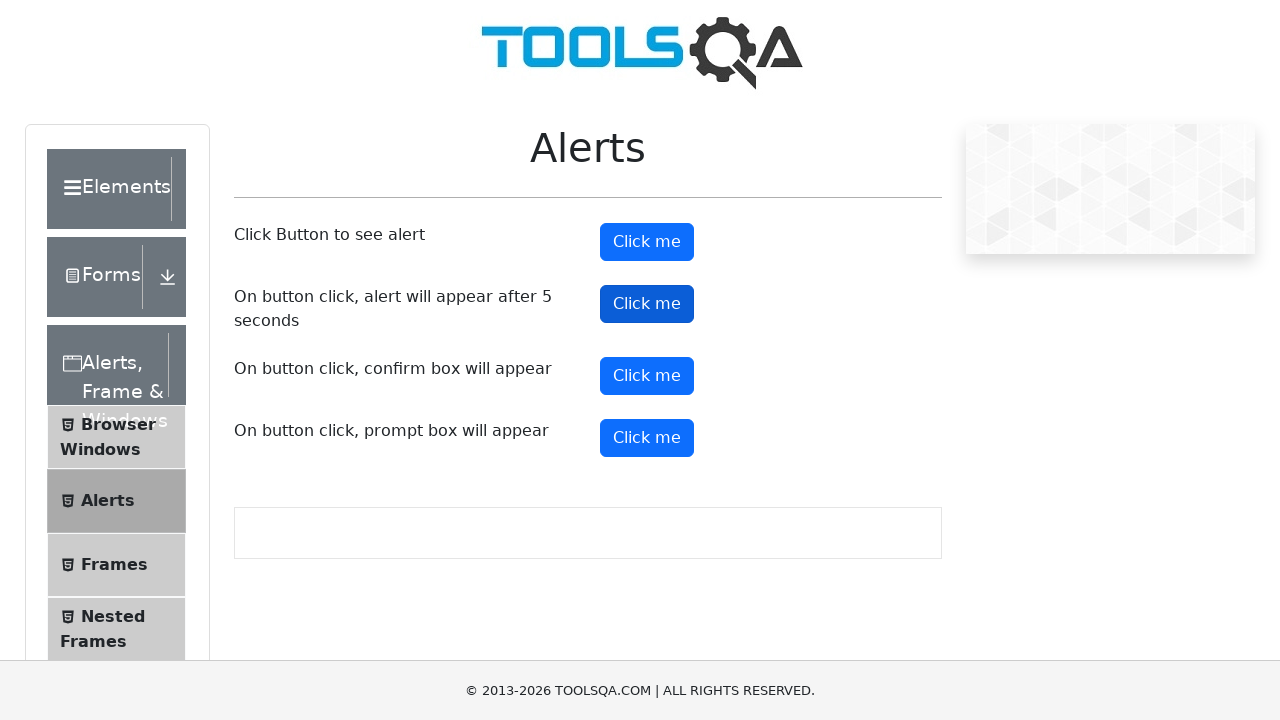

Set up dialog handler to accept alert
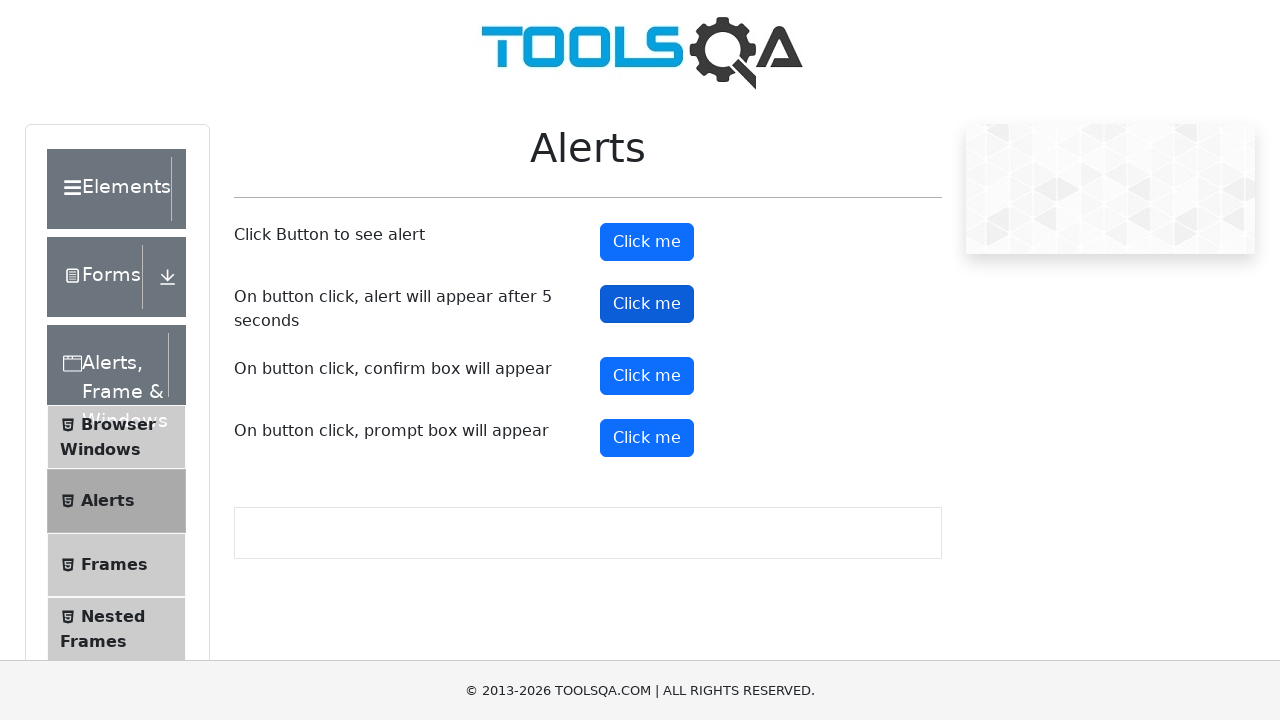

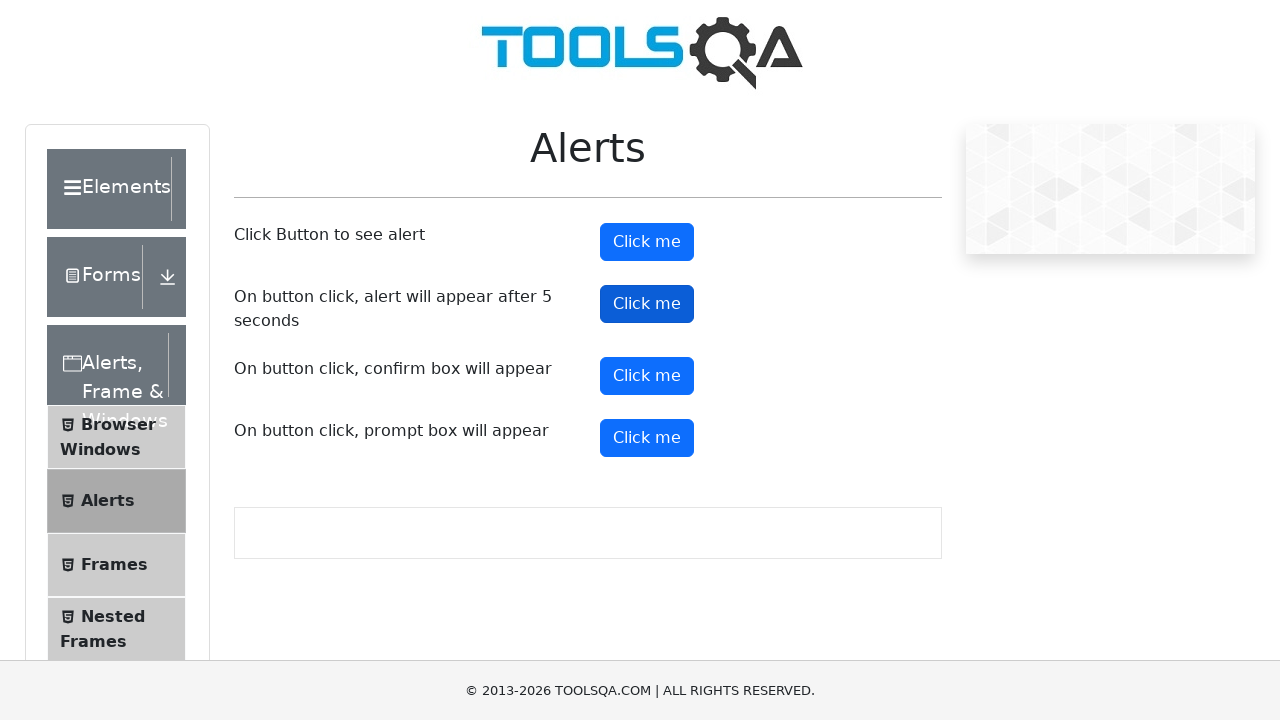